Fills a form input field with text and captures the element's dimensions

Starting URL: https://rahulshettyacademy.com/angularpractice/

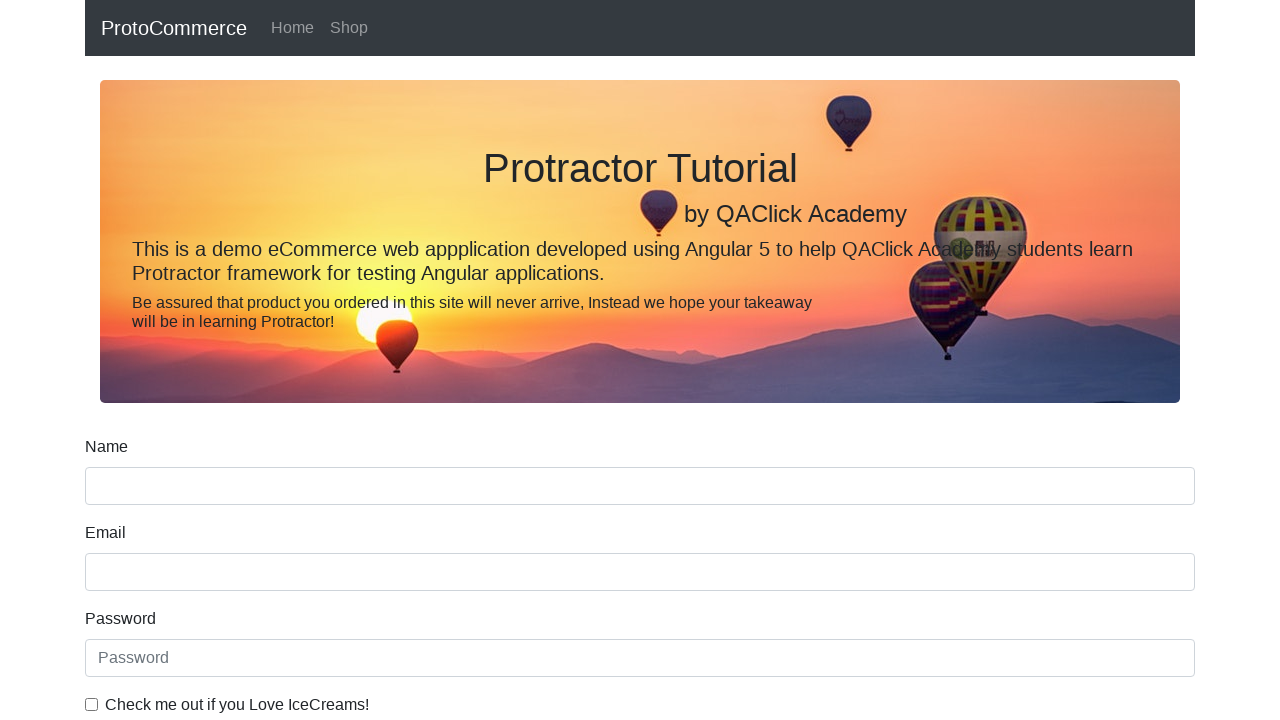

Filled form input field with text 'shdcbhb' on input[class='form-control ng-untouched ng-pristine ng-invalid']
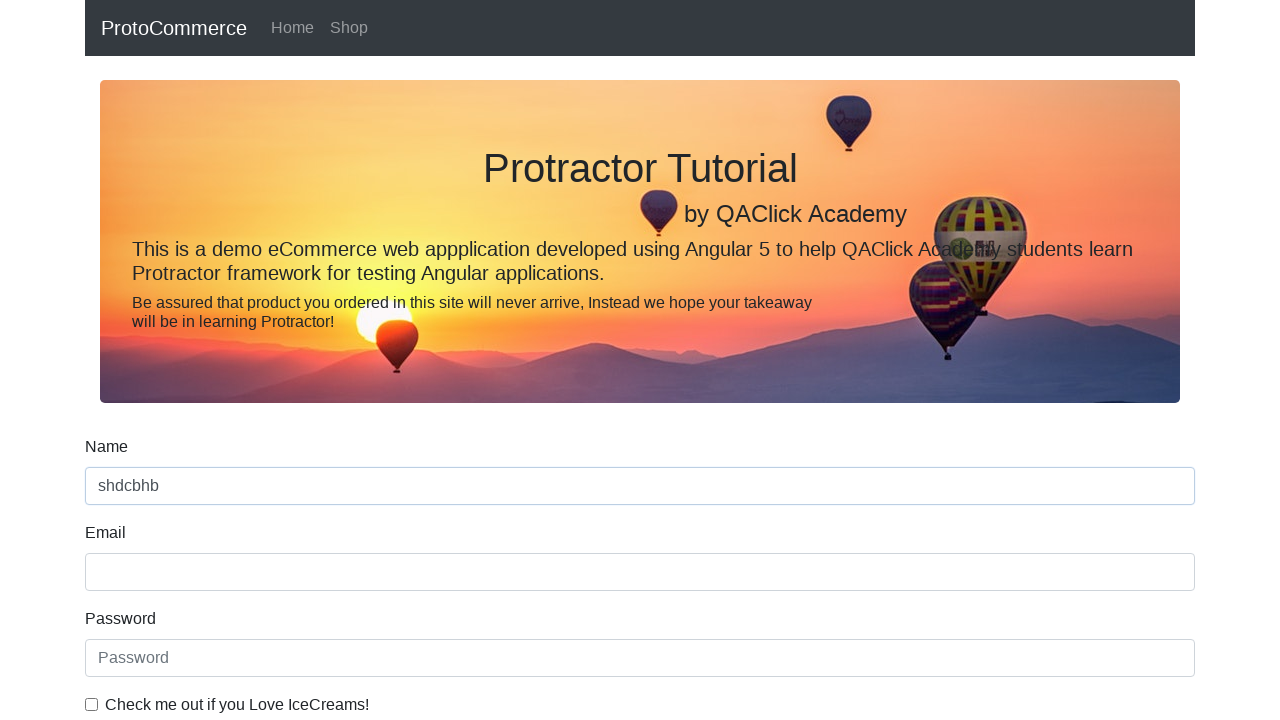

Located input element to capture dimensions
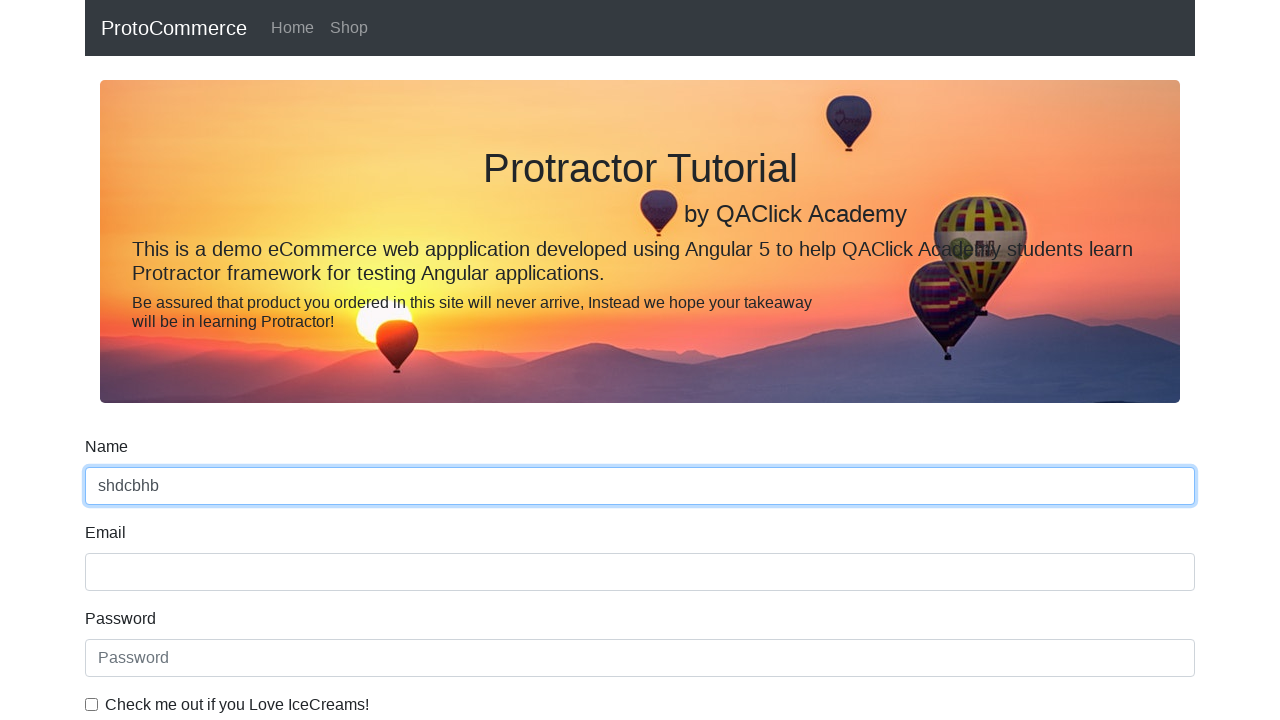

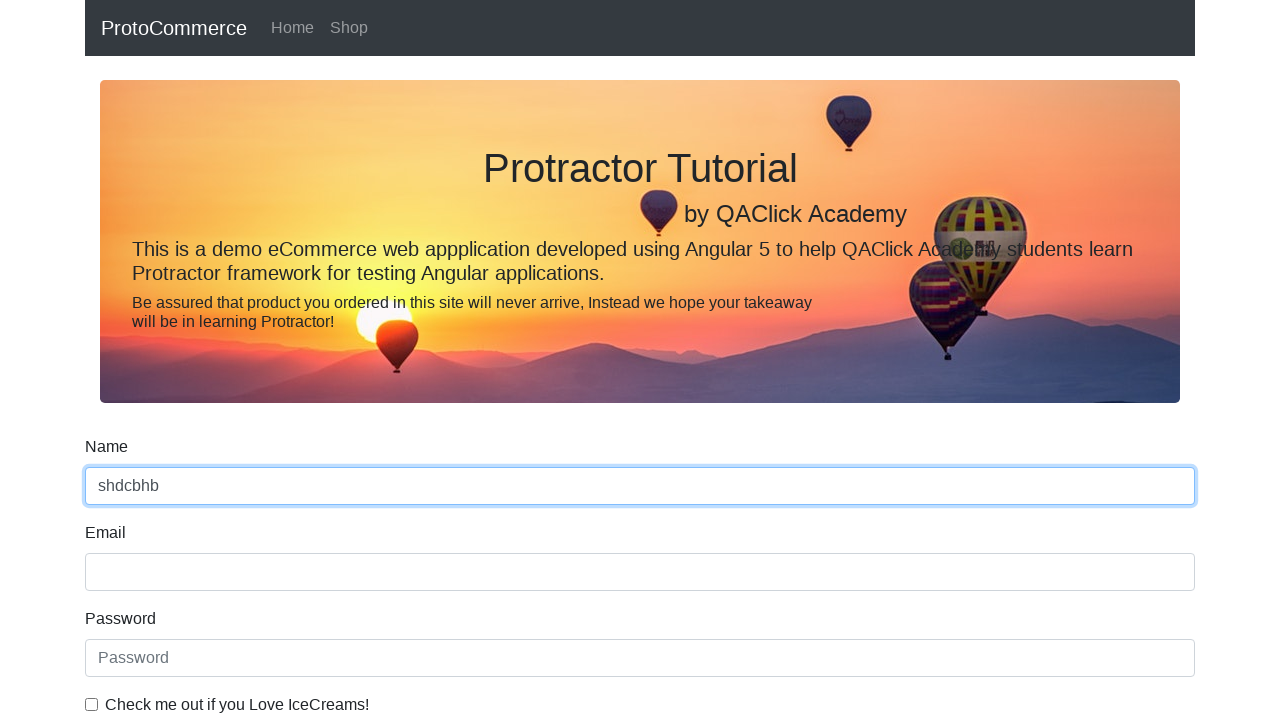